Tests JavaScript confirm dialog dismiss functionality by clicking a button that triggers a confirm dialog, dismissing it, and verifying the result message does not contain "successfuly"

Starting URL: https://the-internet.herokuapp.com/javascript_alerts

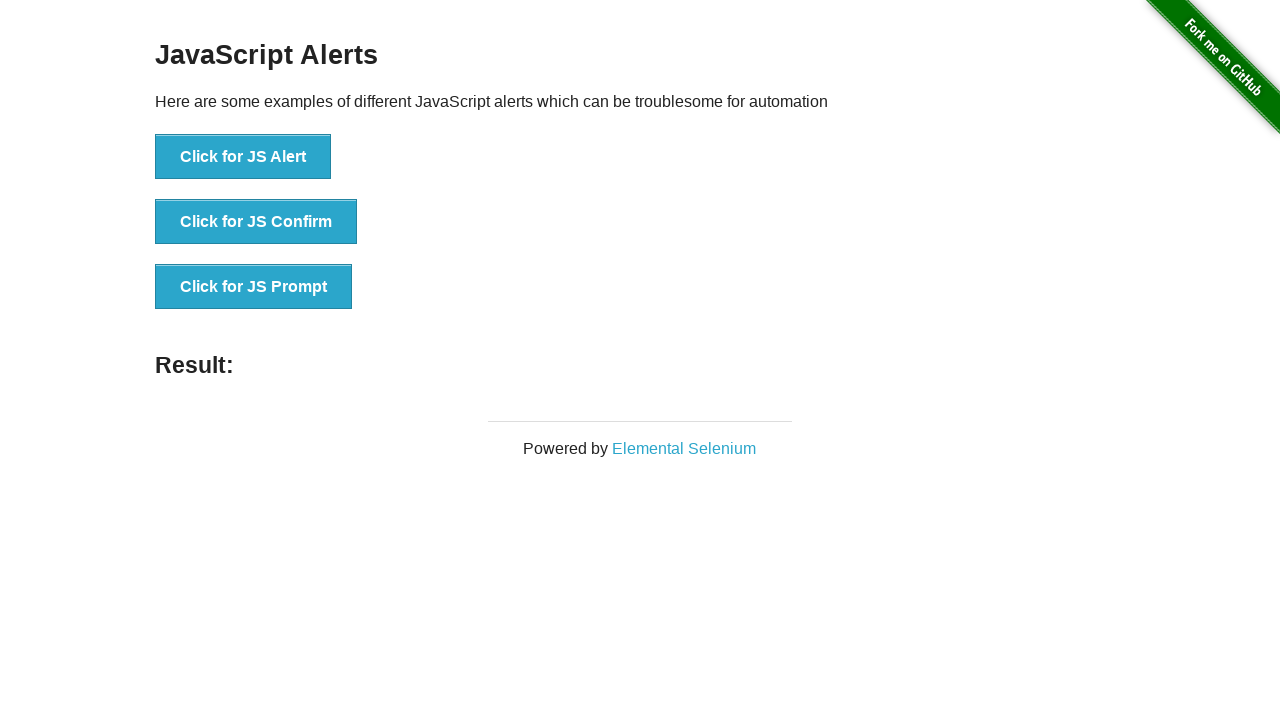

Set up dialog handler to dismiss confirm dialog
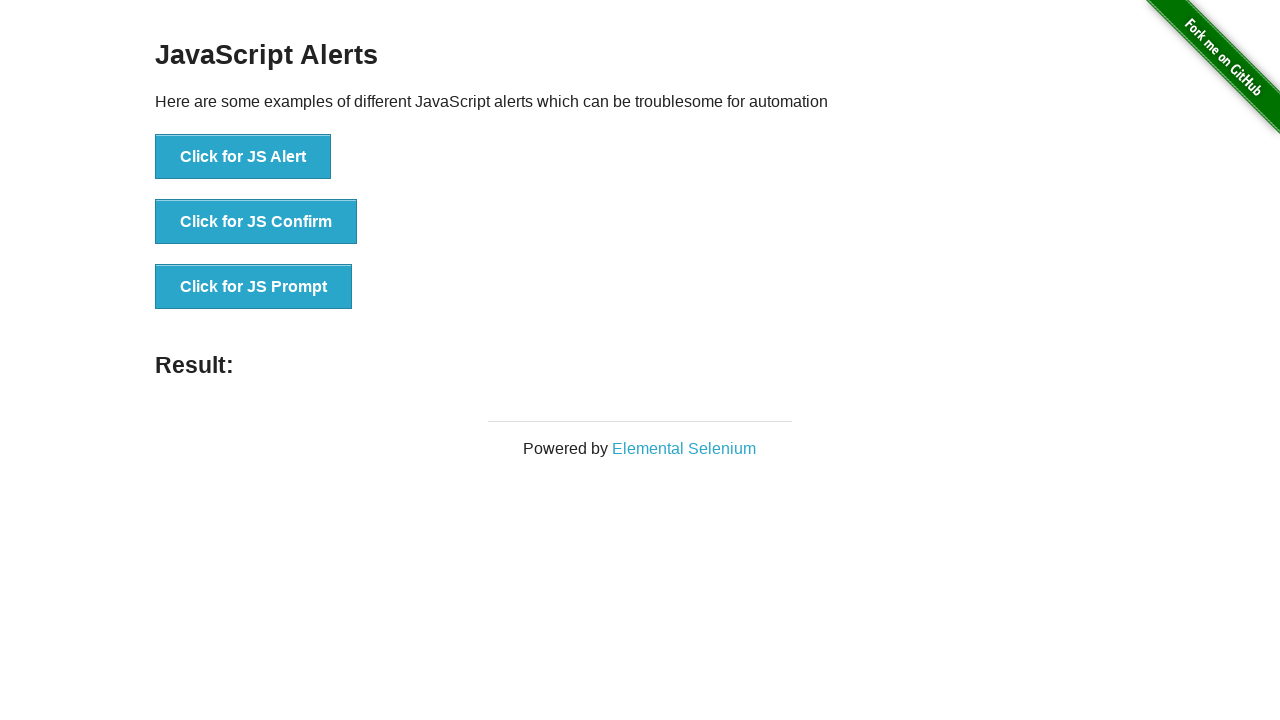

Clicked button to trigger JavaScript confirm dialog at (256, 222) on xpath=//button[text()='Click for JS Confirm']
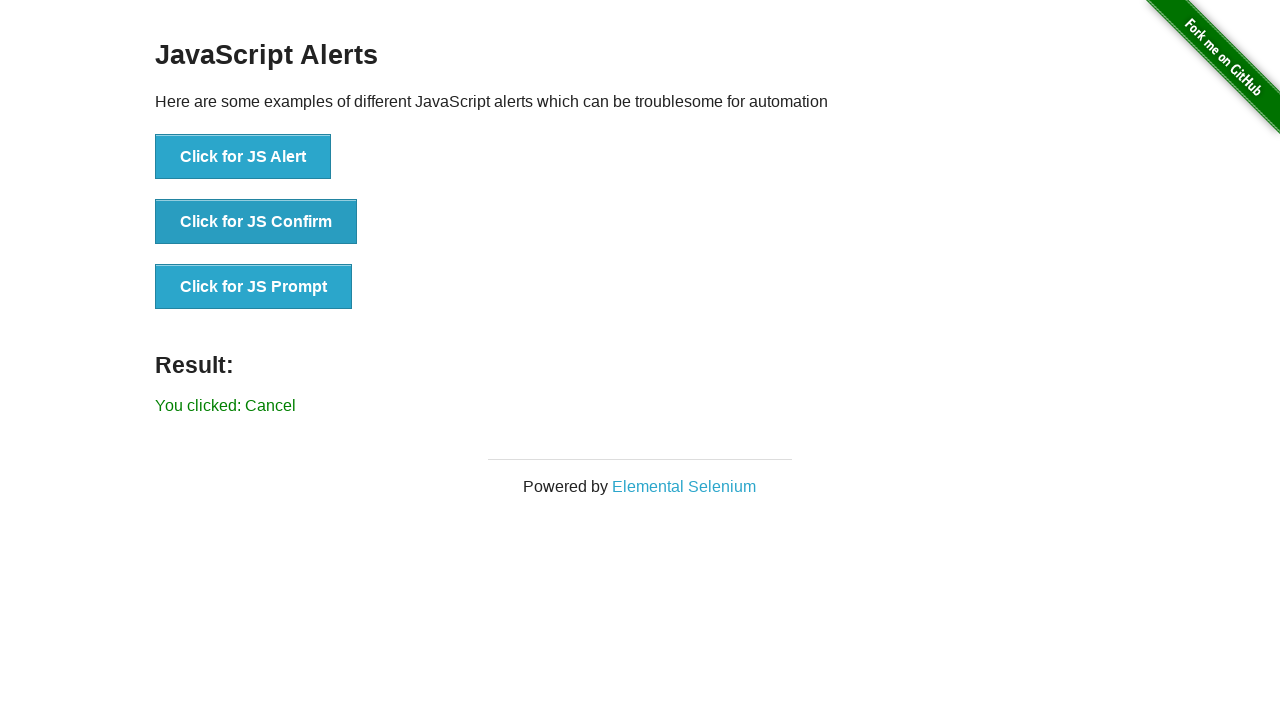

Result message appeared after dismissing dialog
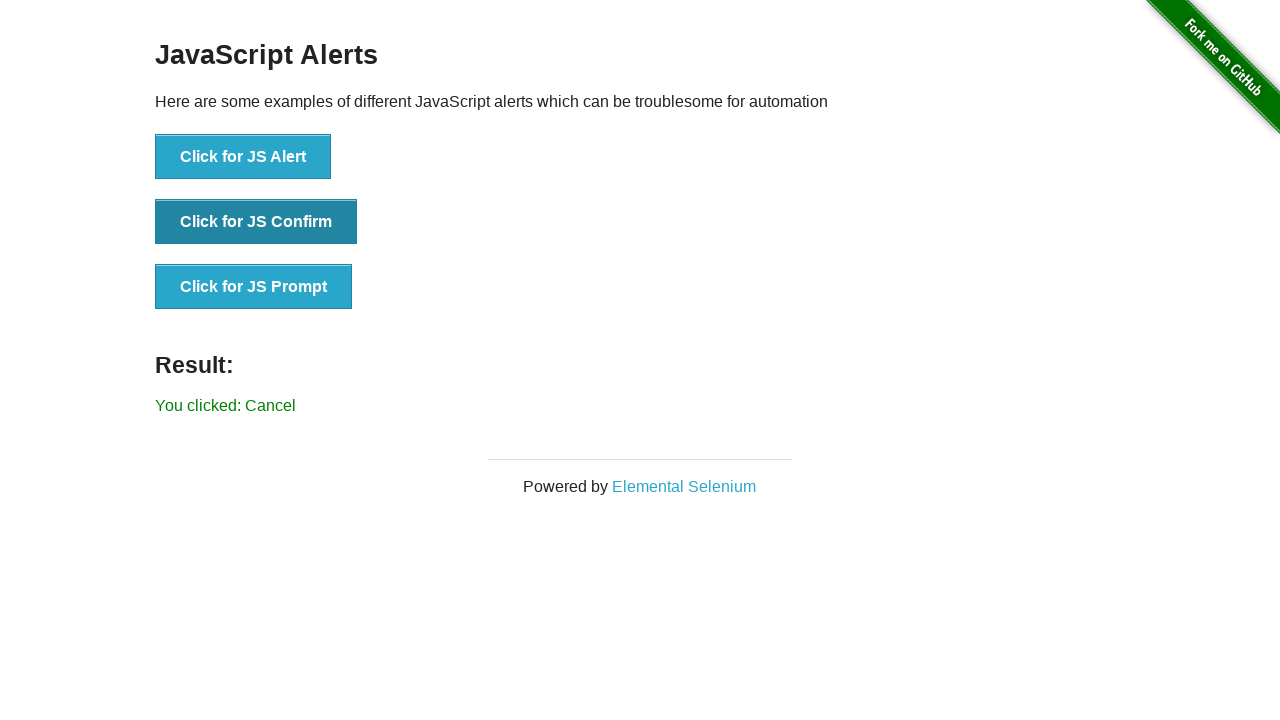

Retrieved result text: 'You clicked: Cancel'
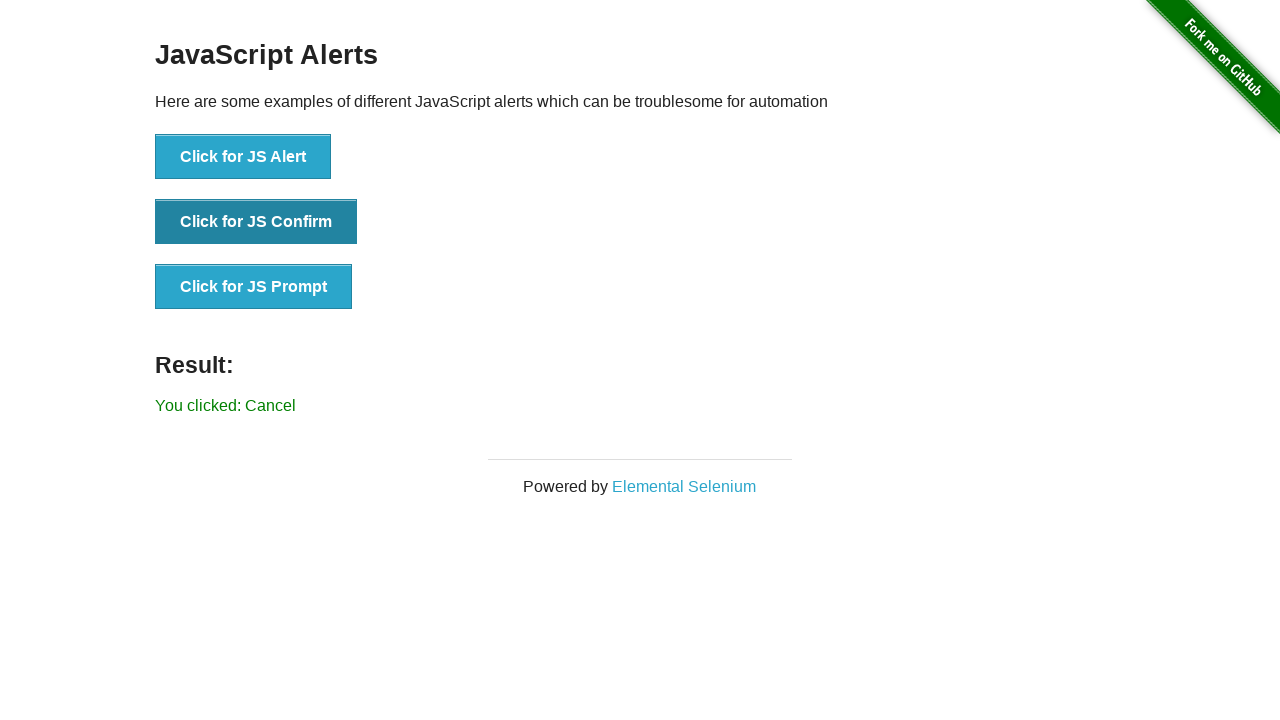

Verified result message does not contain 'successfuly'
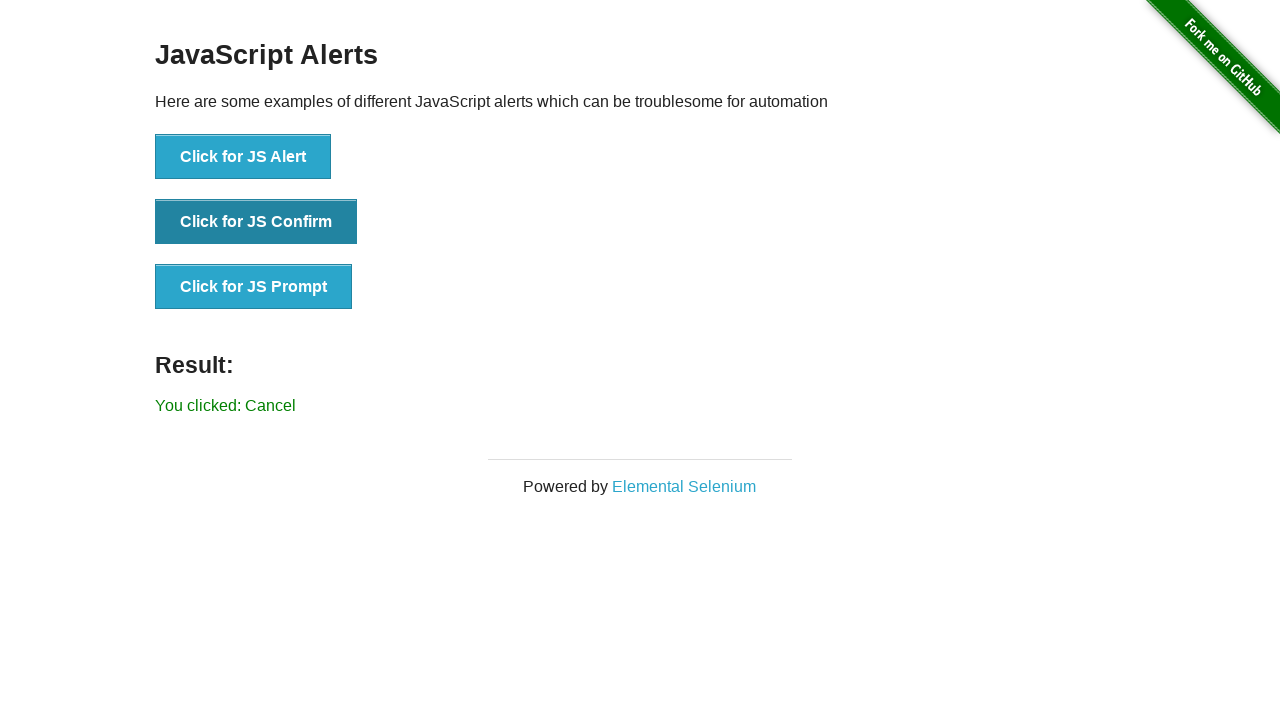

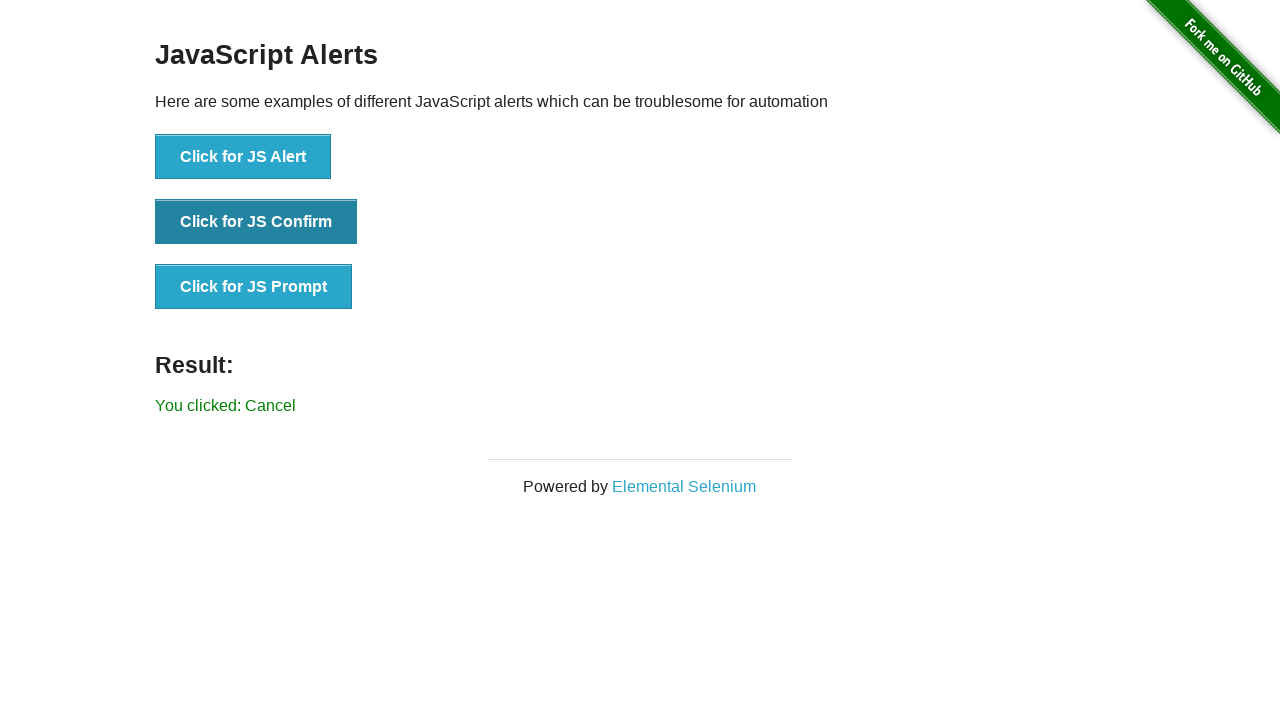